Tests FAQ accordion section by clicking on question 1 and verifying the answer text about daily rental price

Starting URL: https://qa-scooter.praktikum-services.ru/

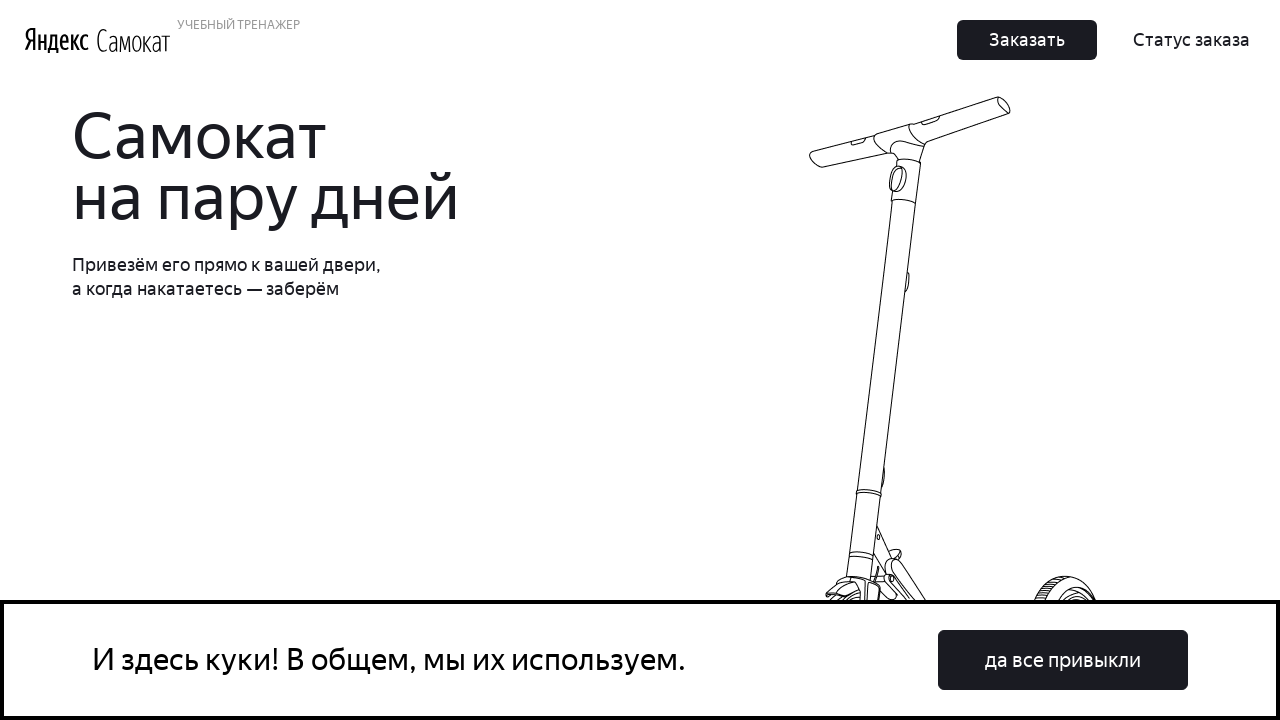

Page loaded and DOM content is ready
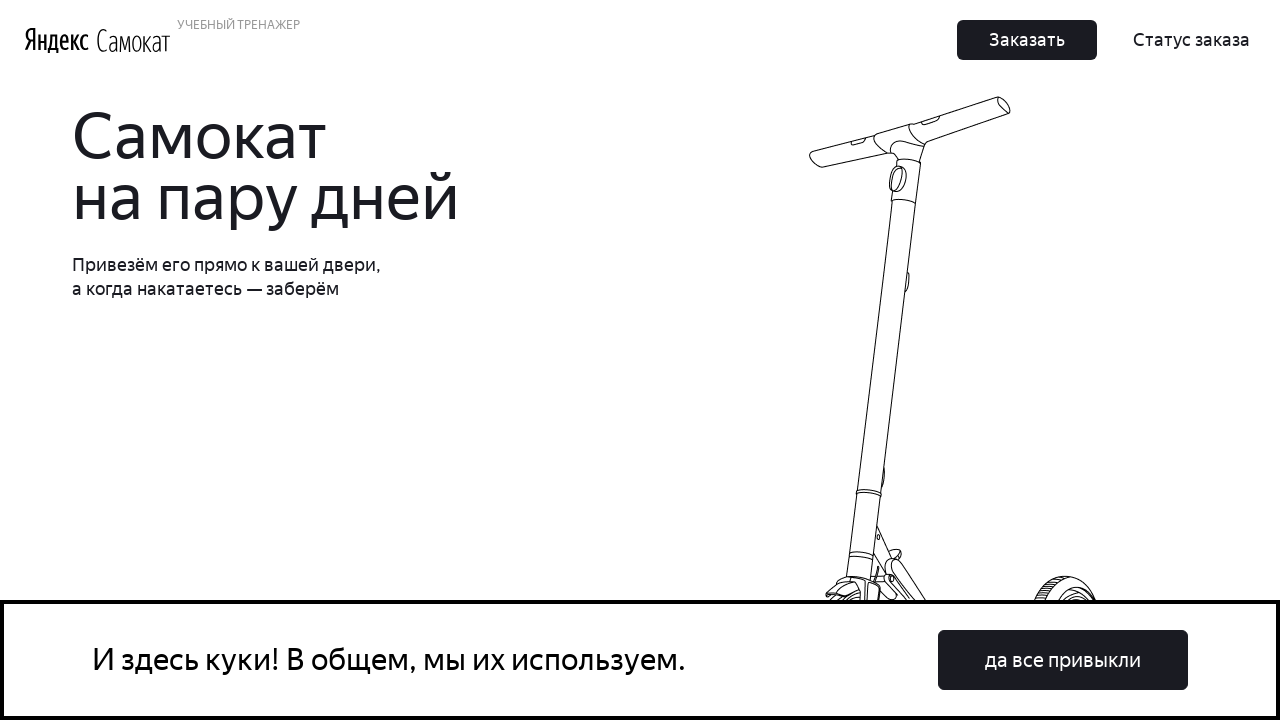

Scrolled to FAQ question 1
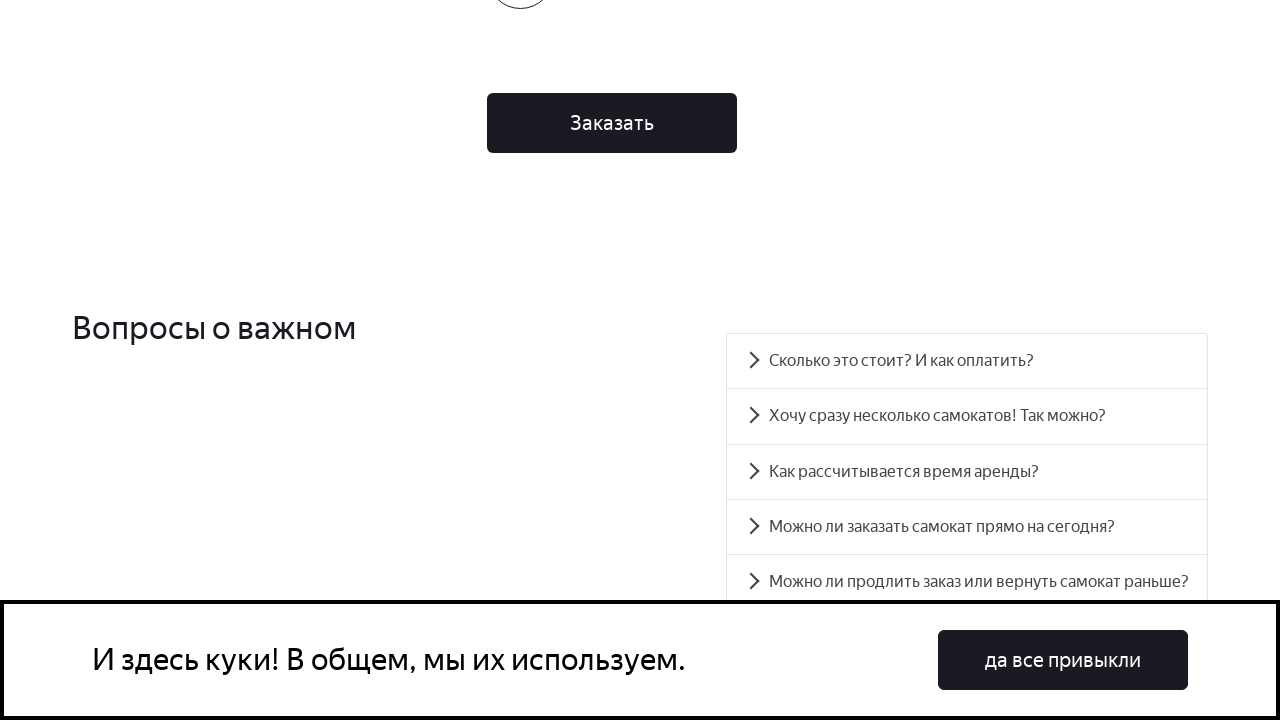

Clicked on FAQ question 1 at (967, 361) on #accordion__heading-0
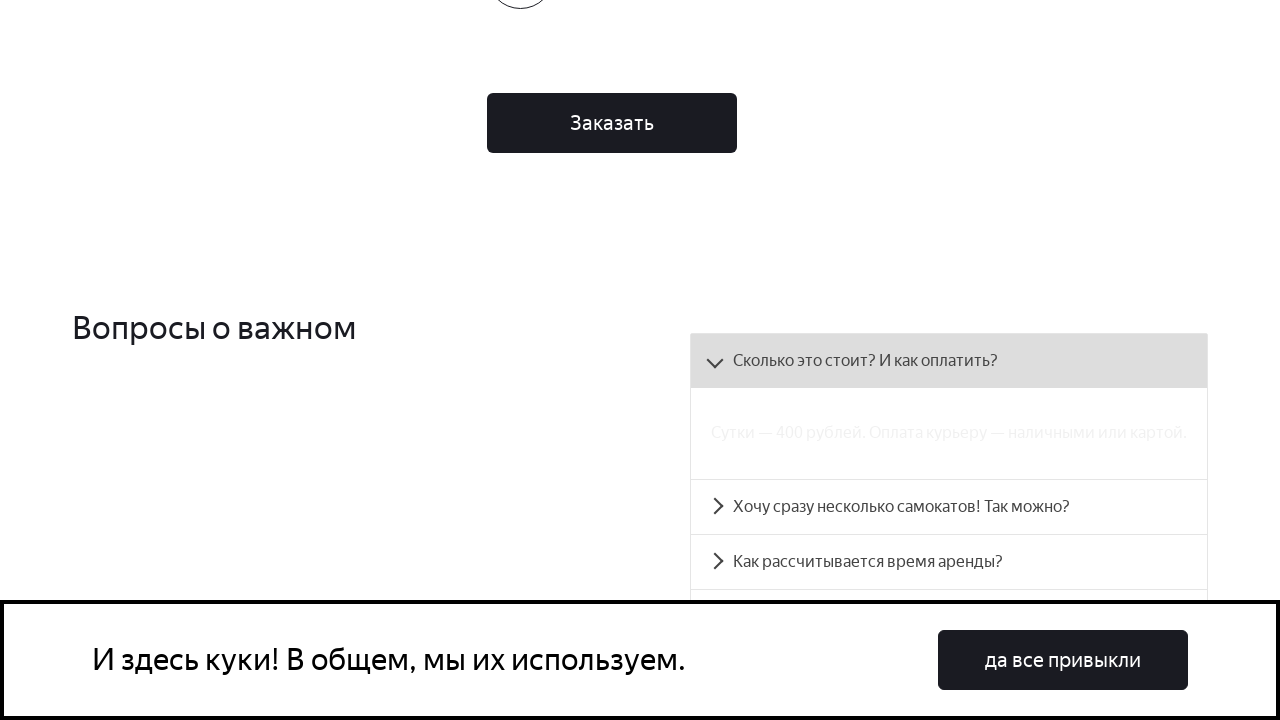

FAQ answer panel became visible
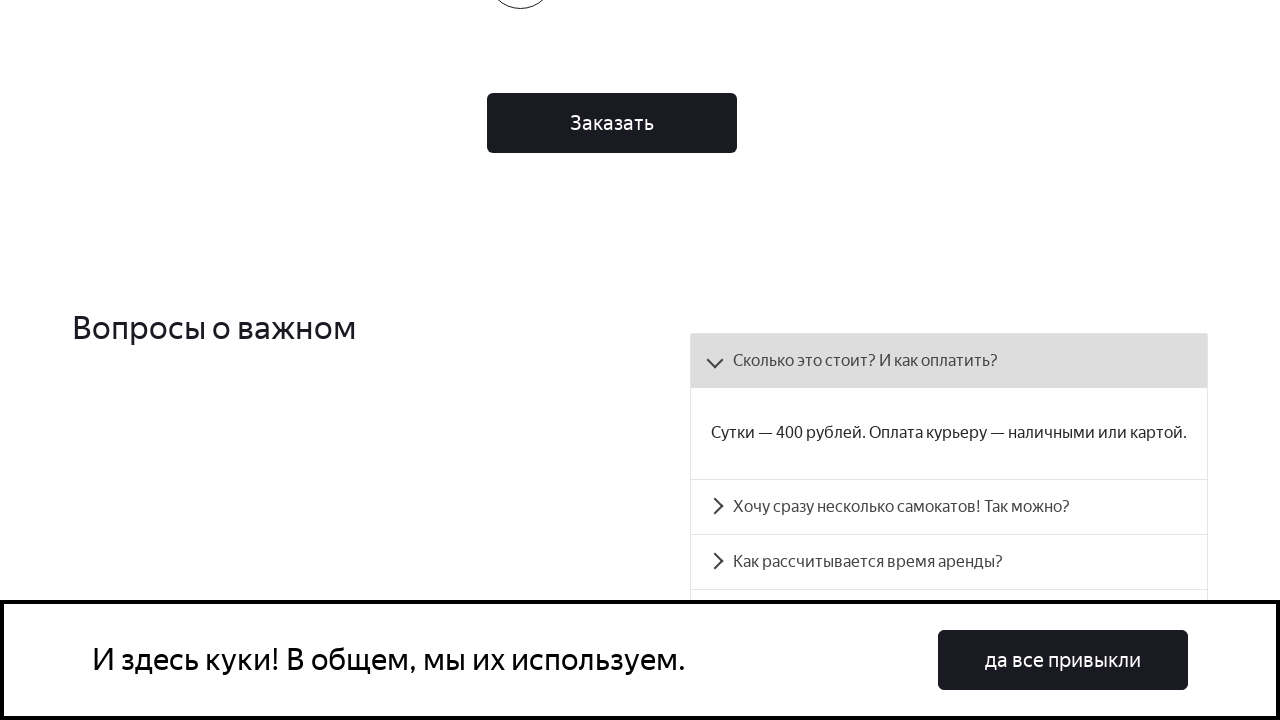

Retrieved answer text from FAQ panel
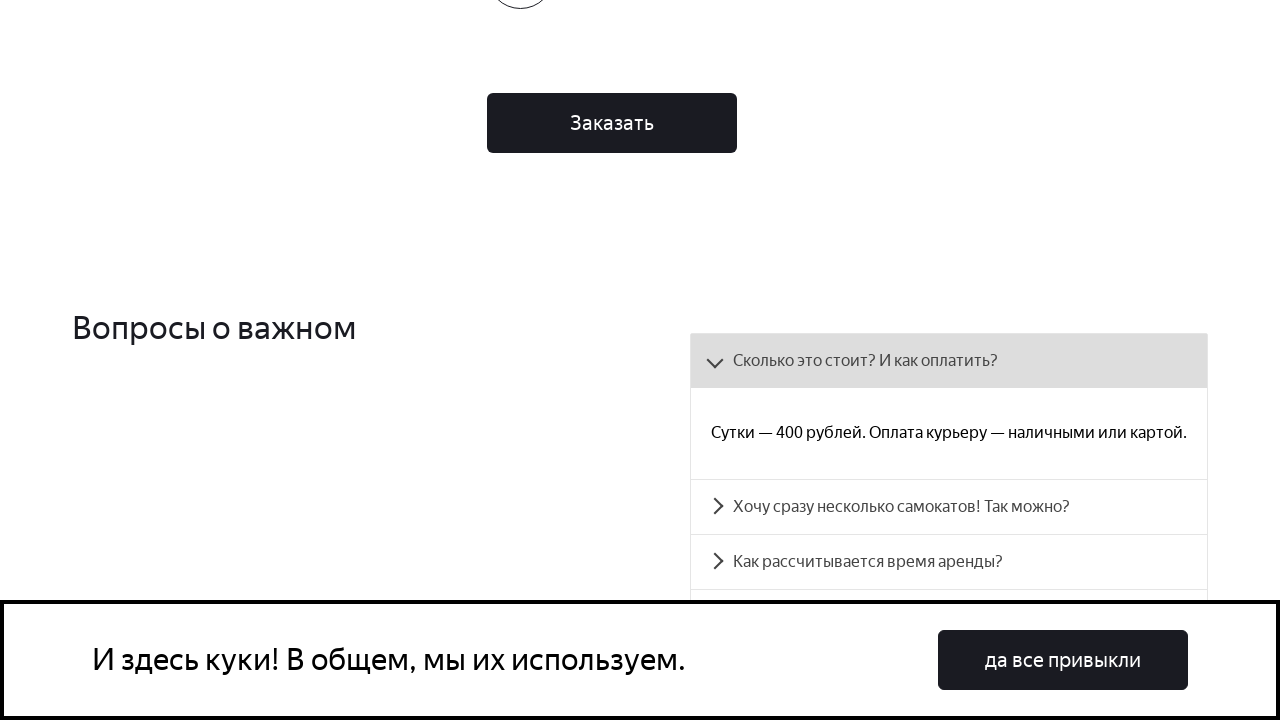

Verified answer text contains daily rental price information (400 rubles per day)
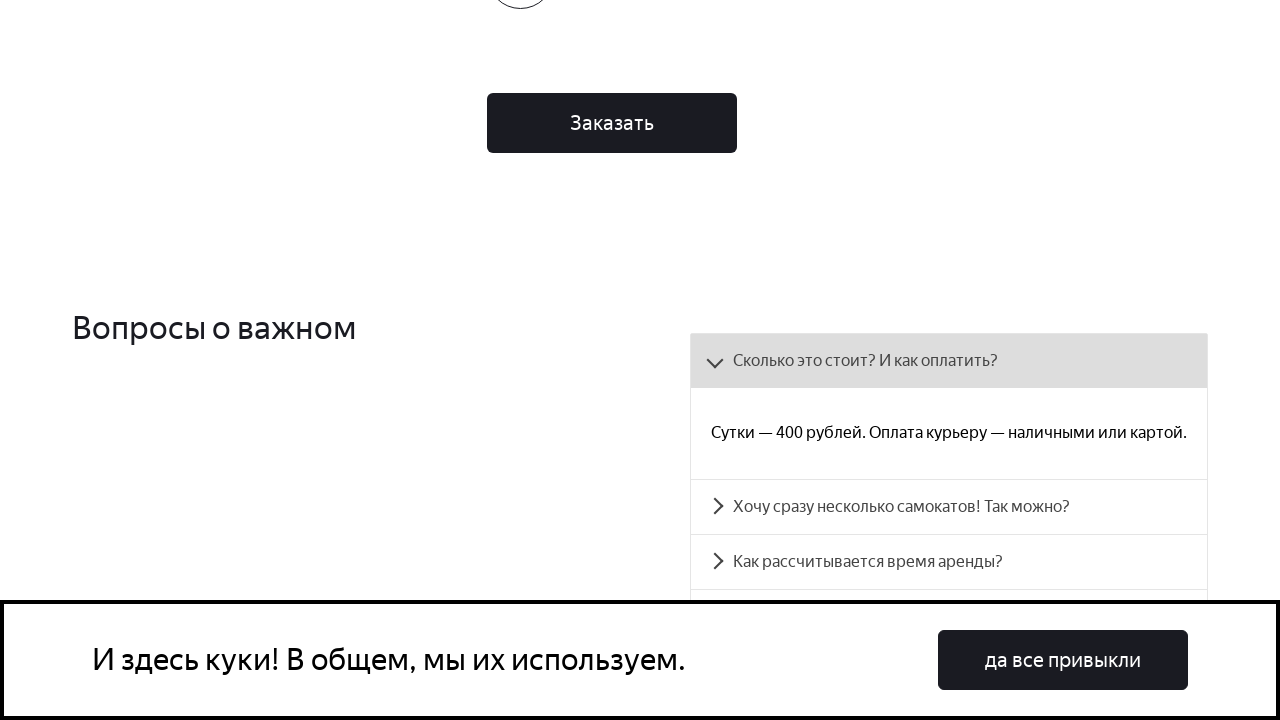

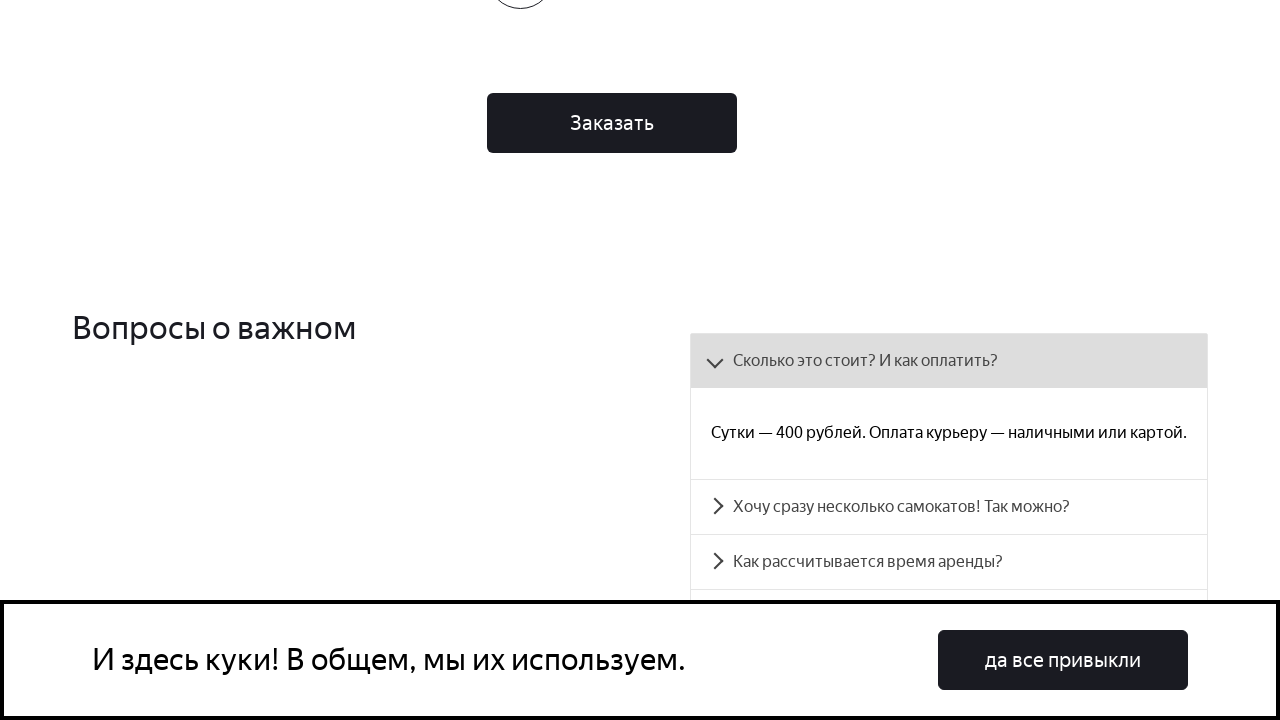